Tests right-click context menu functionality, handles JavaScript alert, and navigates to a new tab to verify page content

Starting URL: https://the-internet.herokuapp.com/context_menu

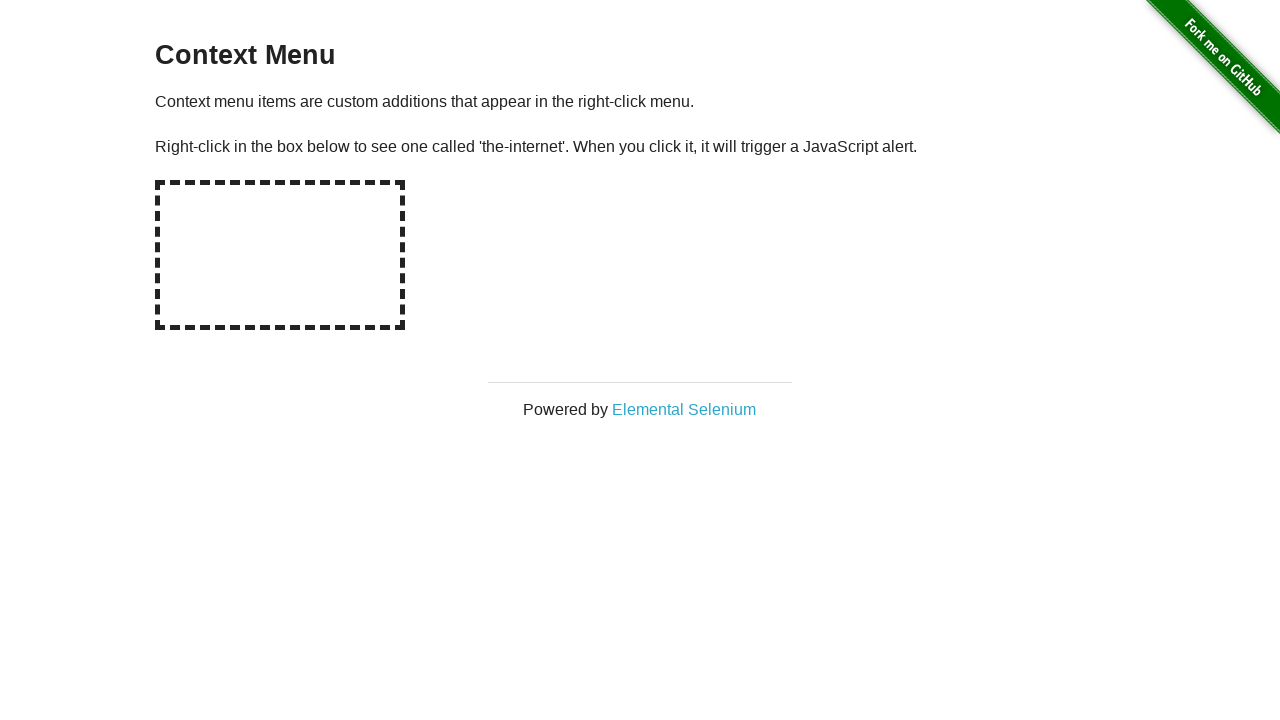

Located the hot-spot area for right-clicking
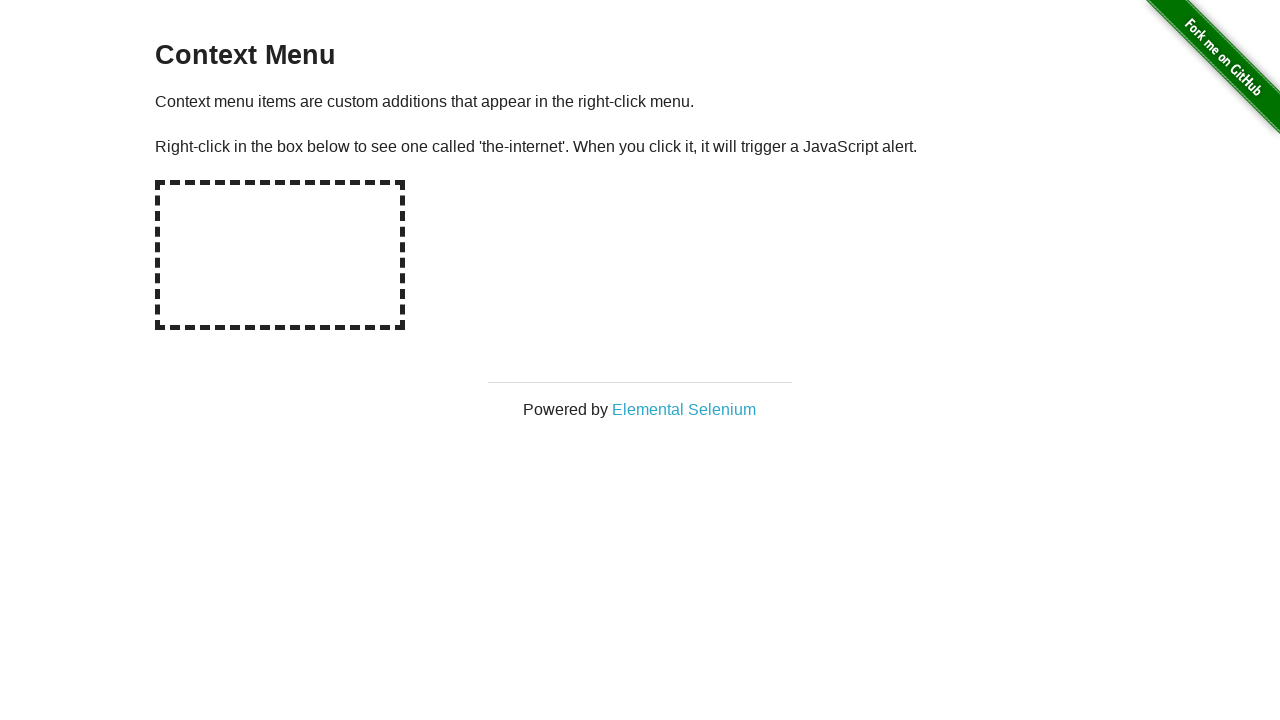

Right-clicked on the hot-spot area at (280, 255) on #hot-spot
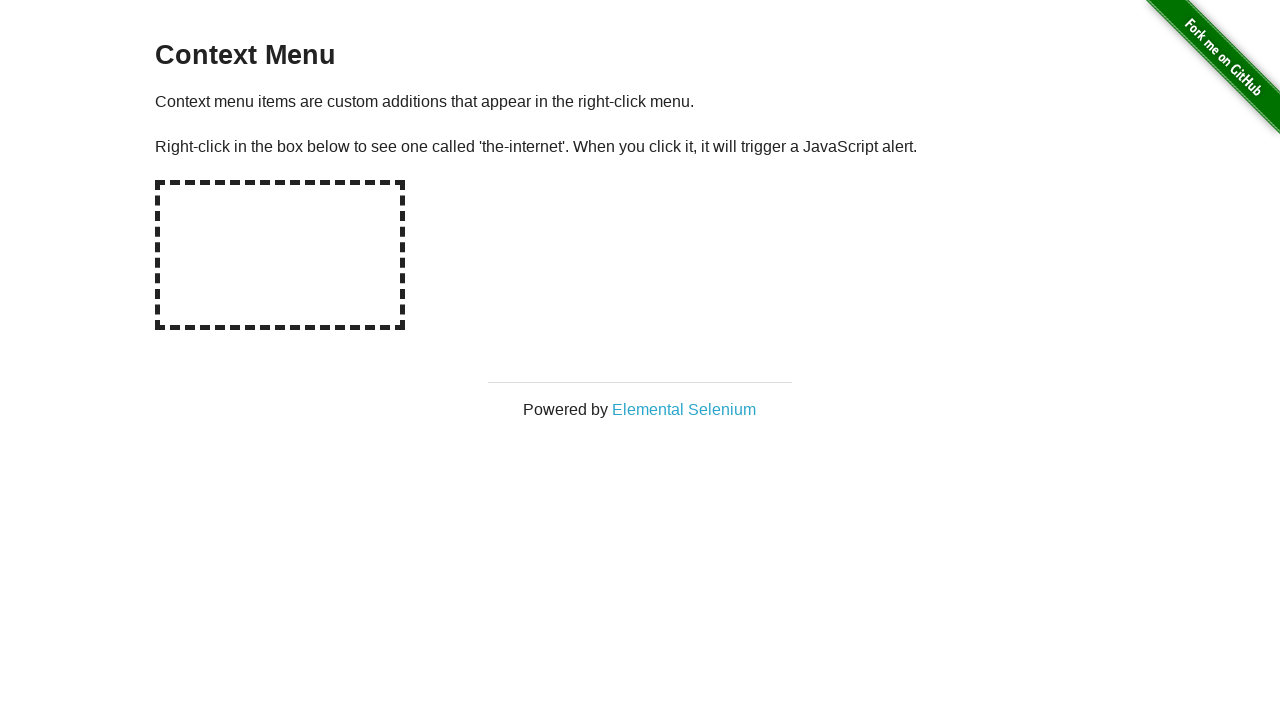

Set up dialog handler to accept alerts
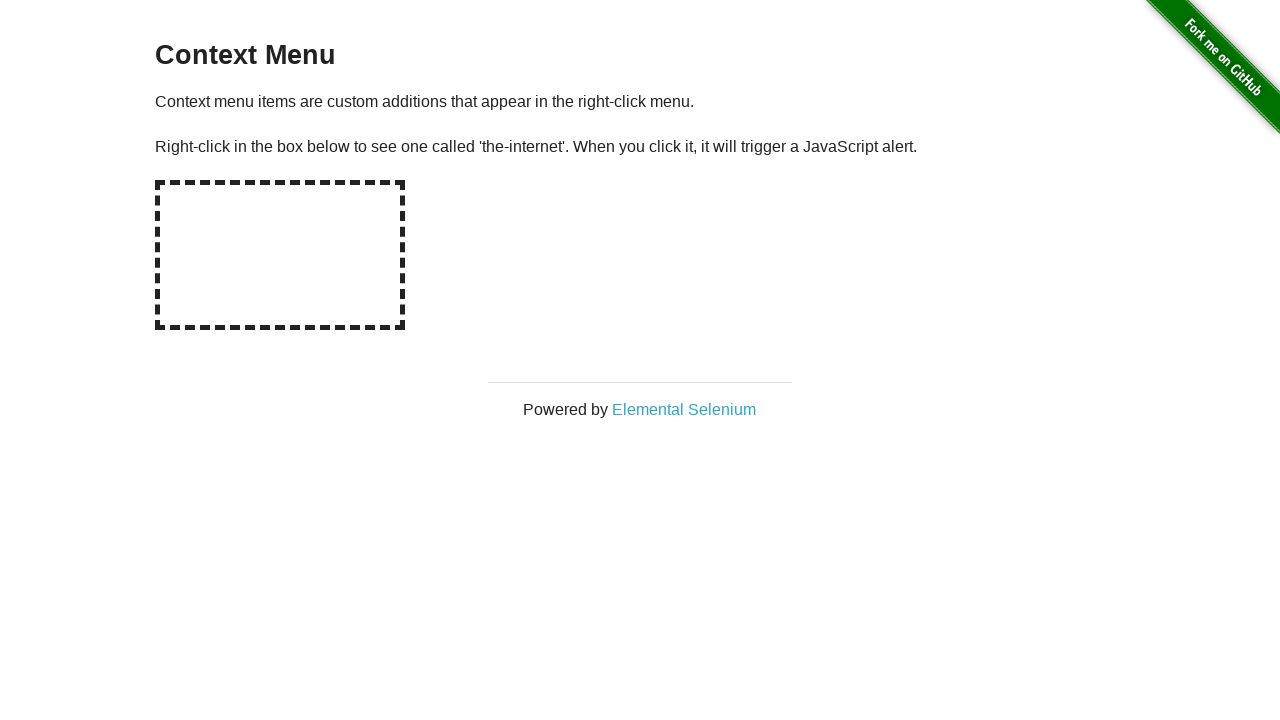

Clicked on Elemental Selenium link at (684, 409) on text='Elemental Selenium'
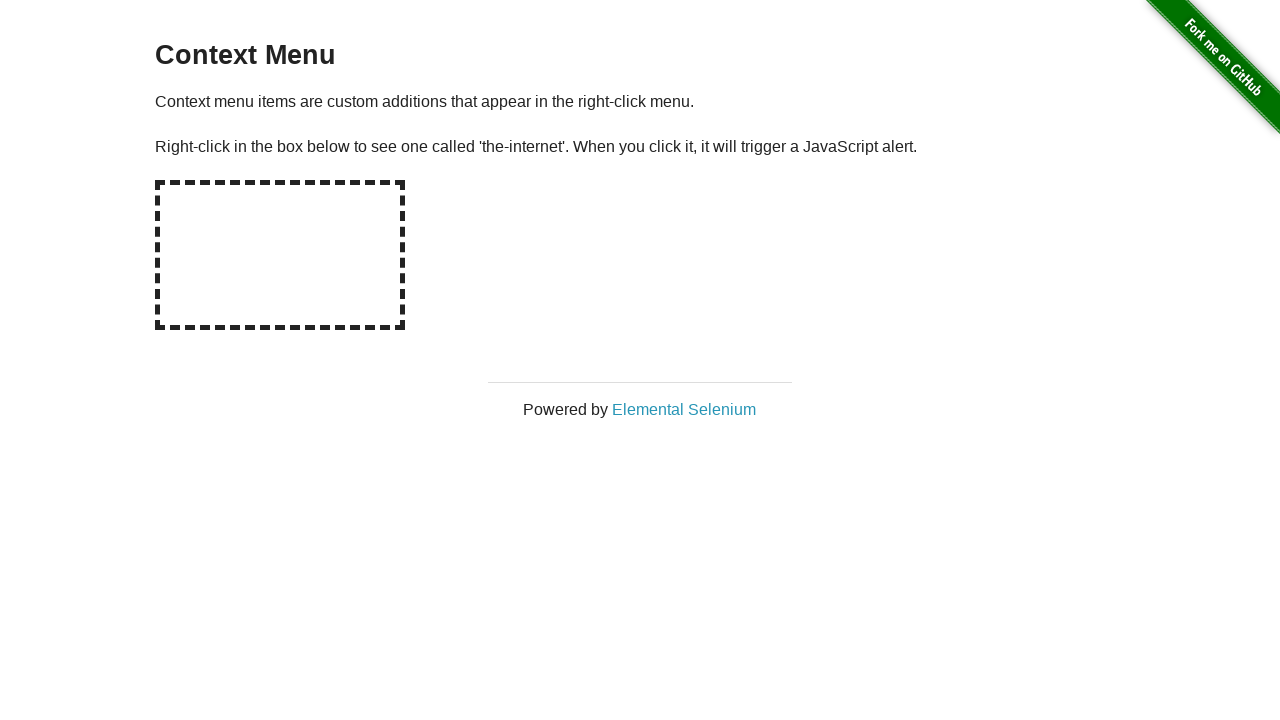

Obtained reference to new page/tab
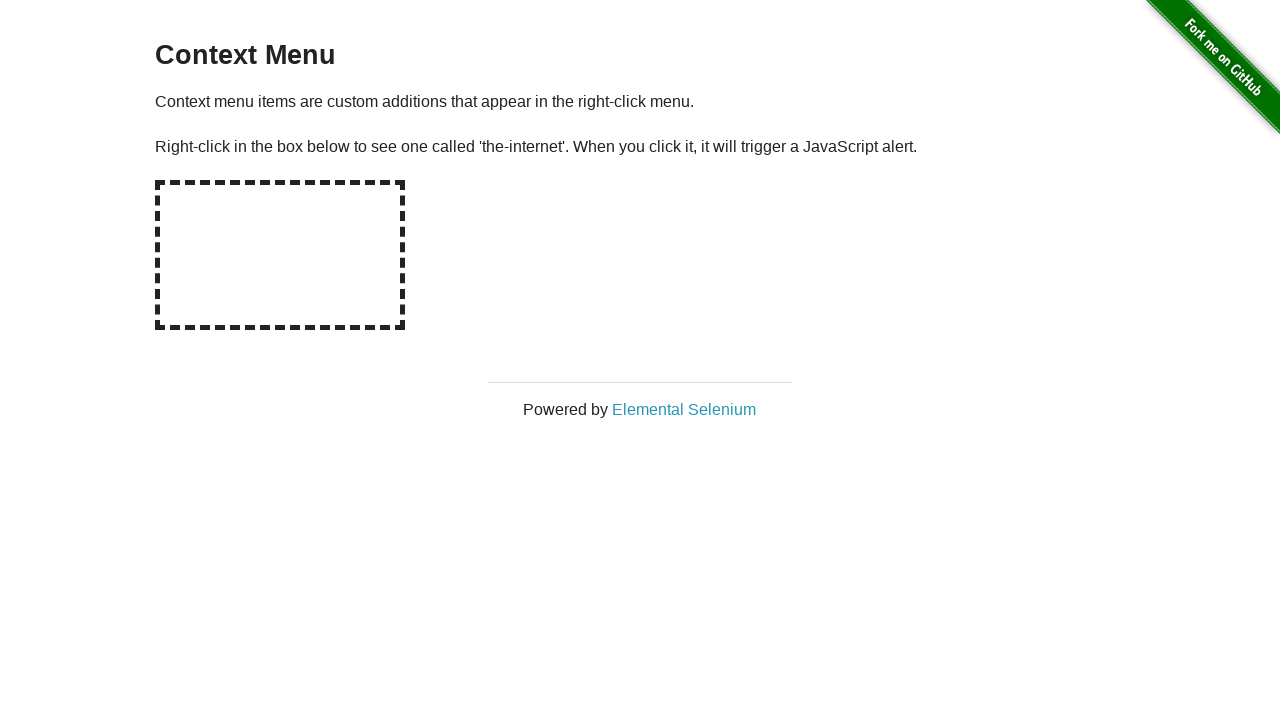

New page loaded completely
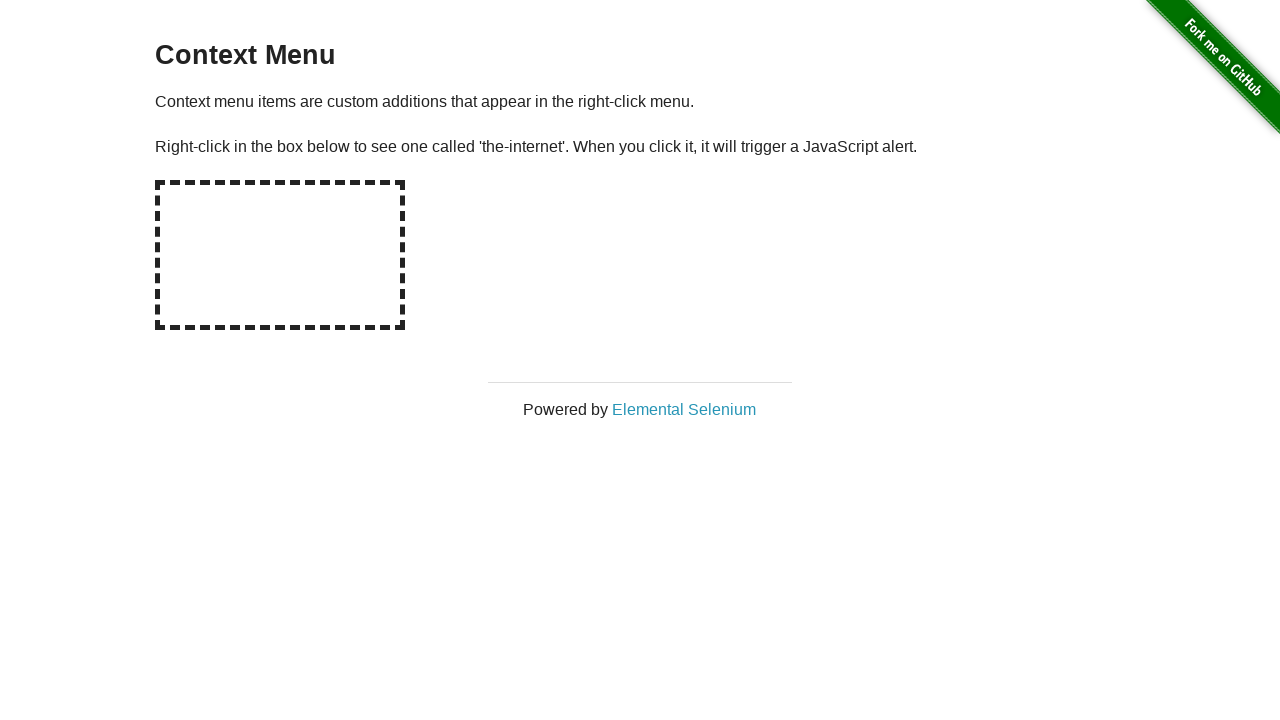

Located h1 element on new page
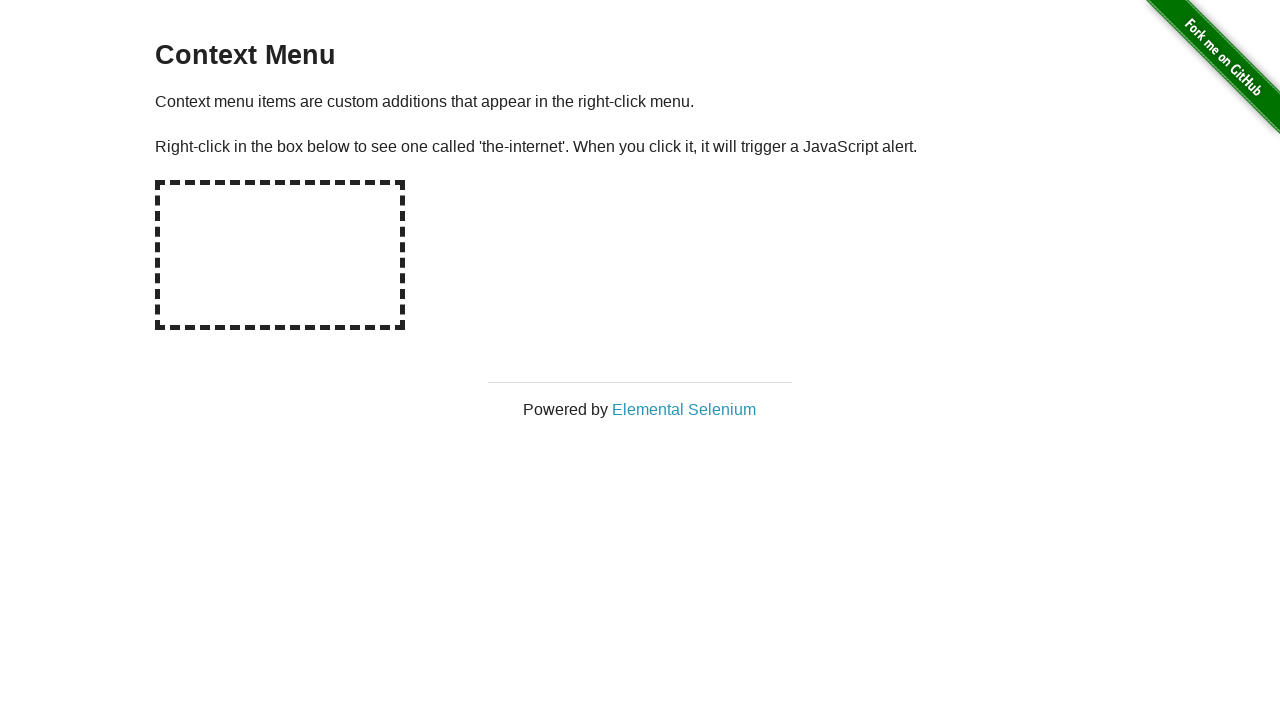

H1 element is visible on the page
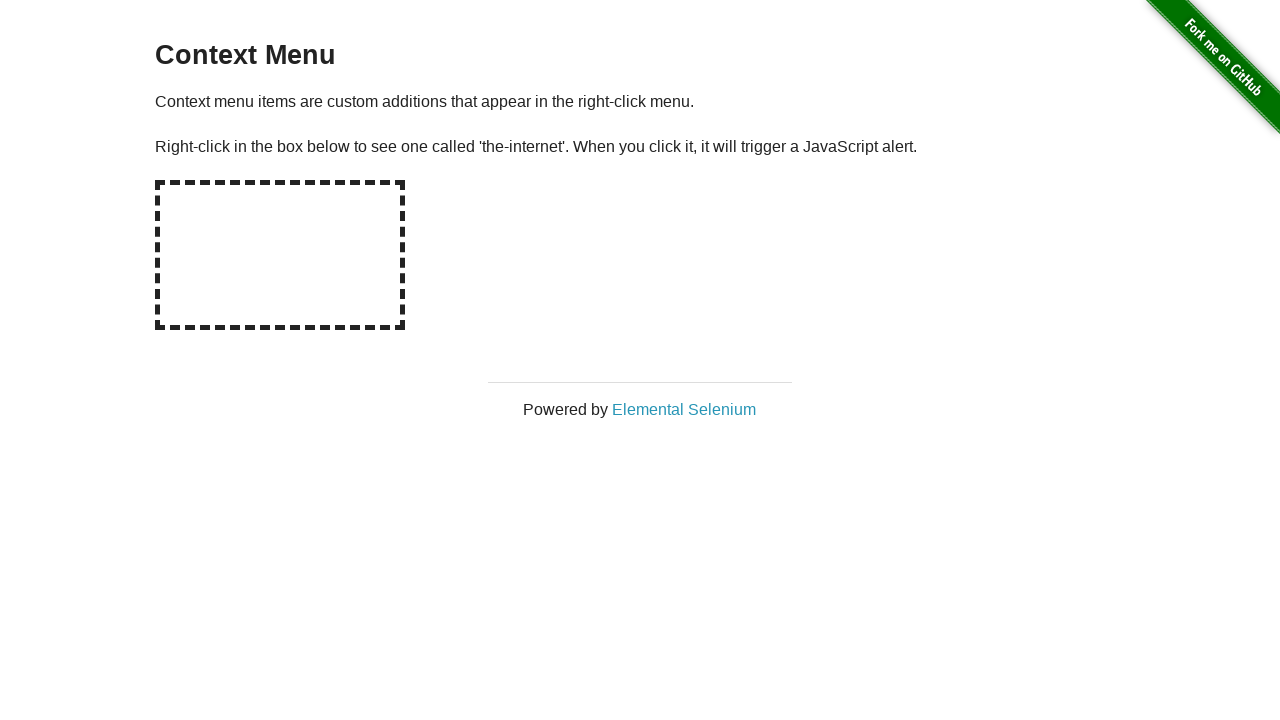

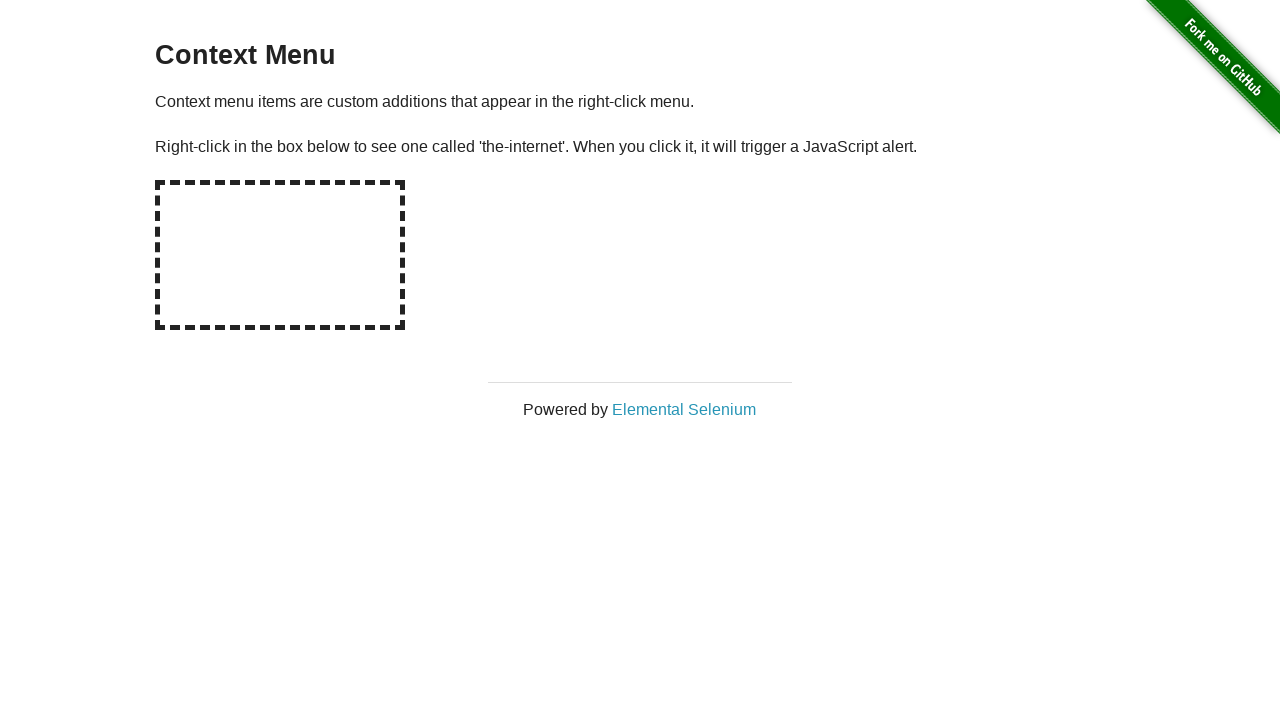